Navigates to the TLDRThis file upload section and waits for the page to load

Starting URL: https://www.tldrthis.com/#uploadFileSection

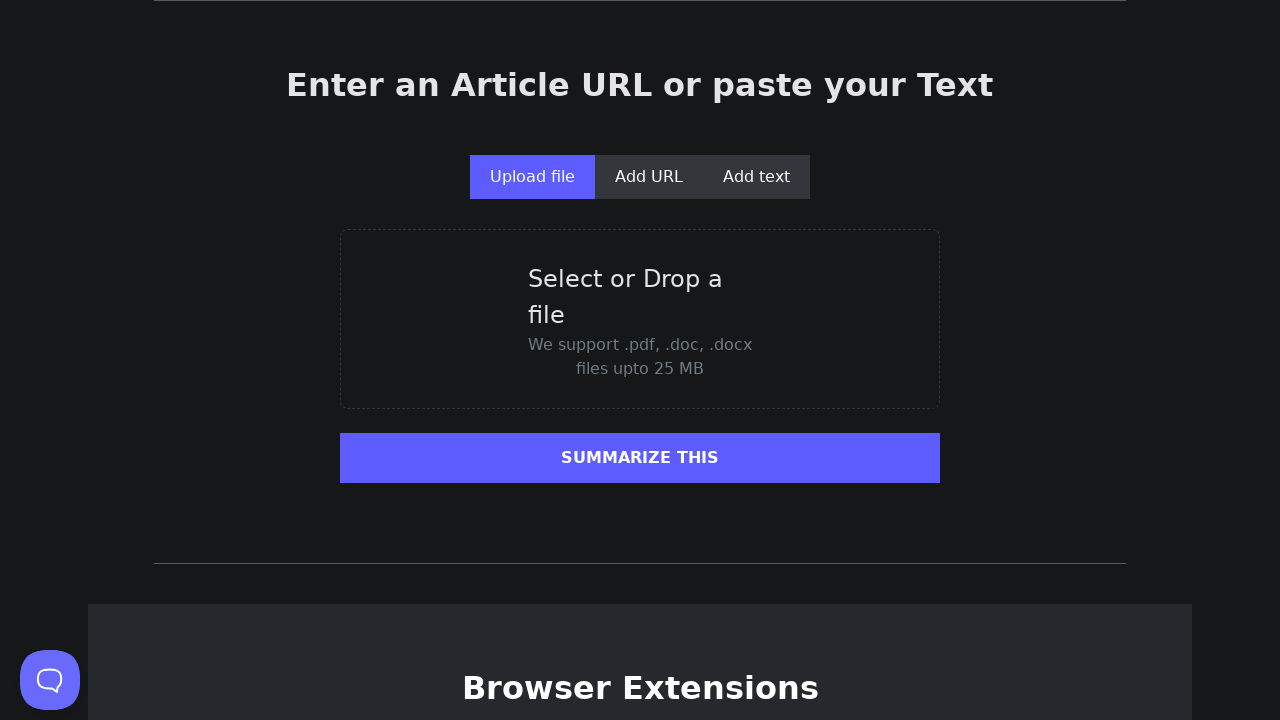

Navigated to TLDRThis file upload section
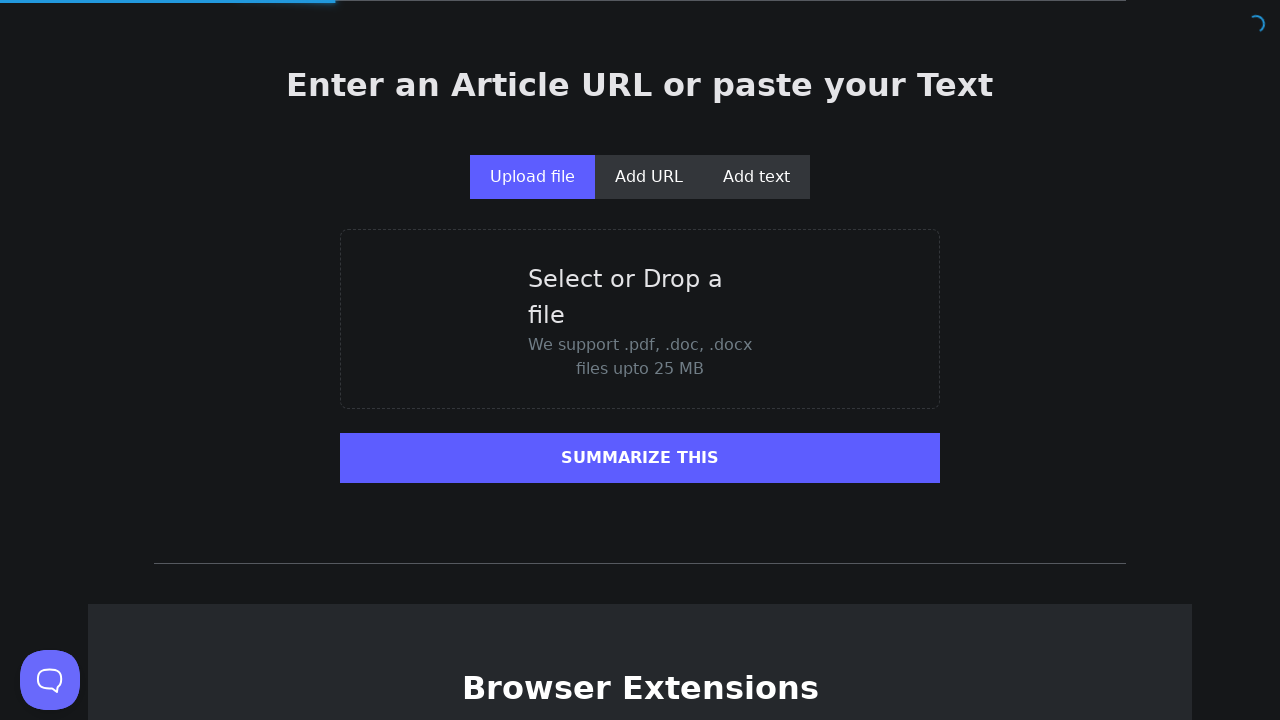

Page fully loaded with networkidle state
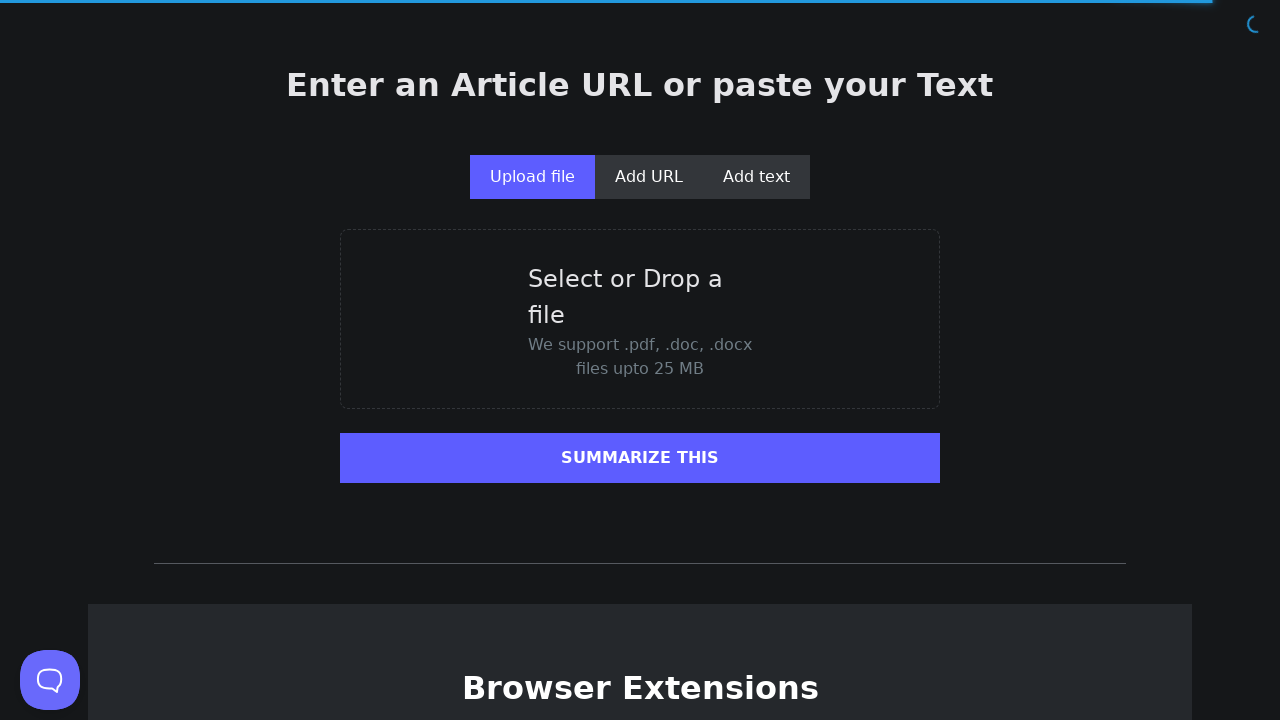

Upload file section is now visible
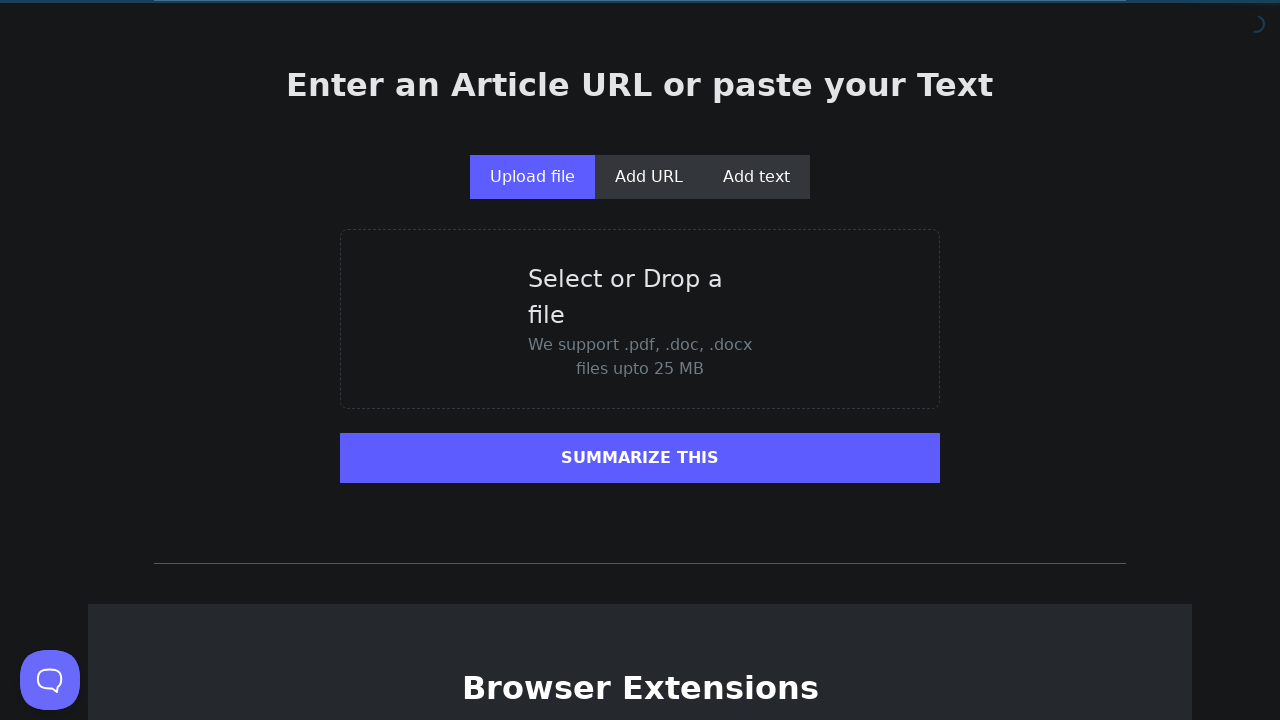

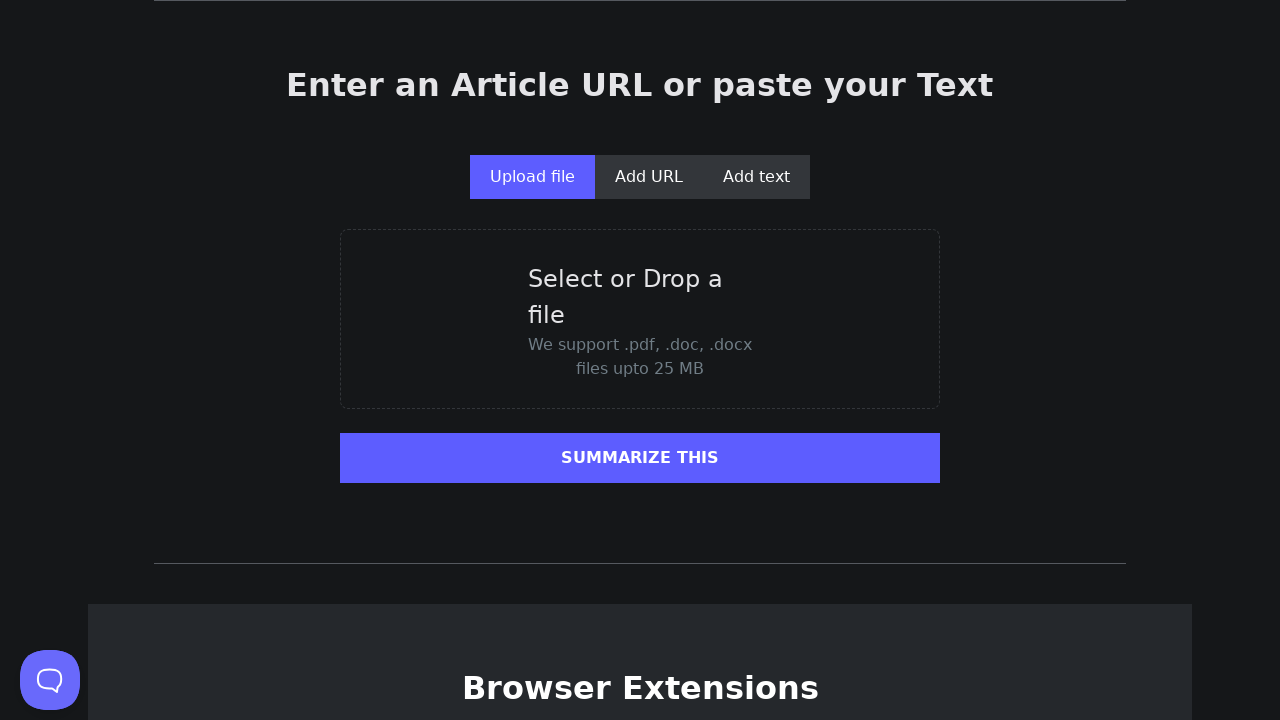